Tests product search functionality by typing a search term and verifying that filtered products are displayed

Starting URL: https://rahulshettyacademy.com/seleniumPractise/#/

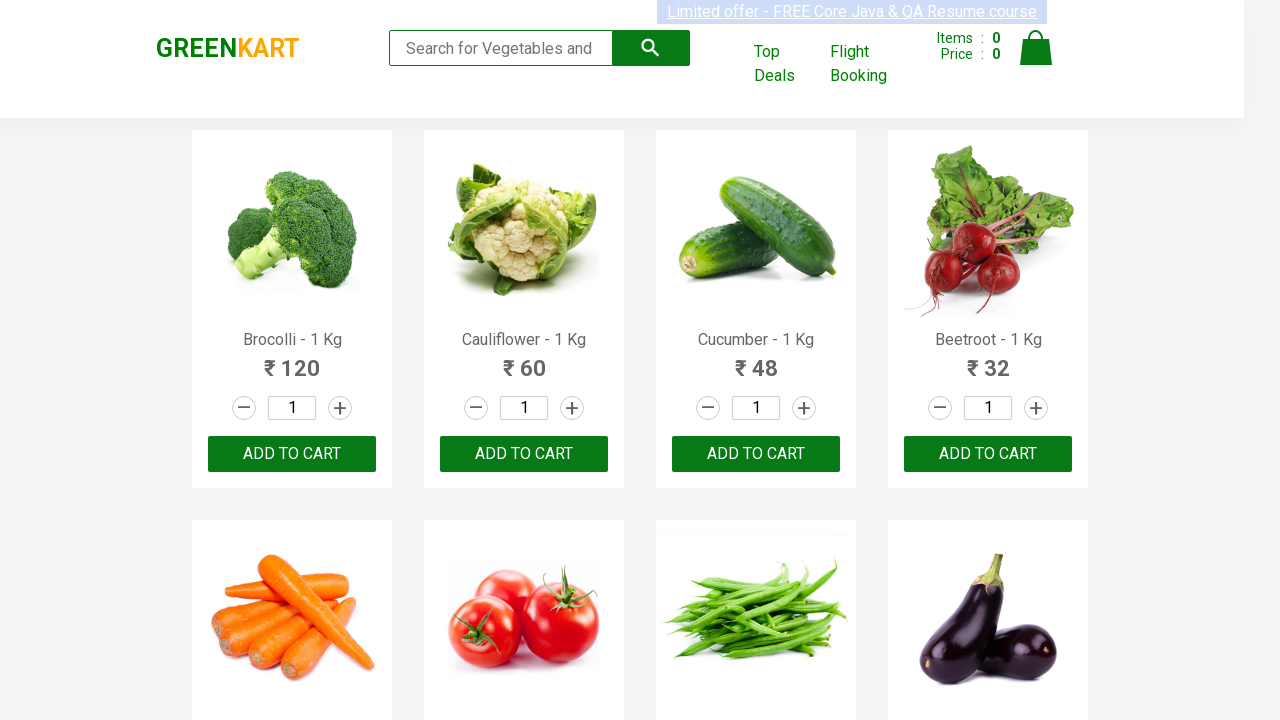

Typed 'ca' in the search keyword field on .search-keyword
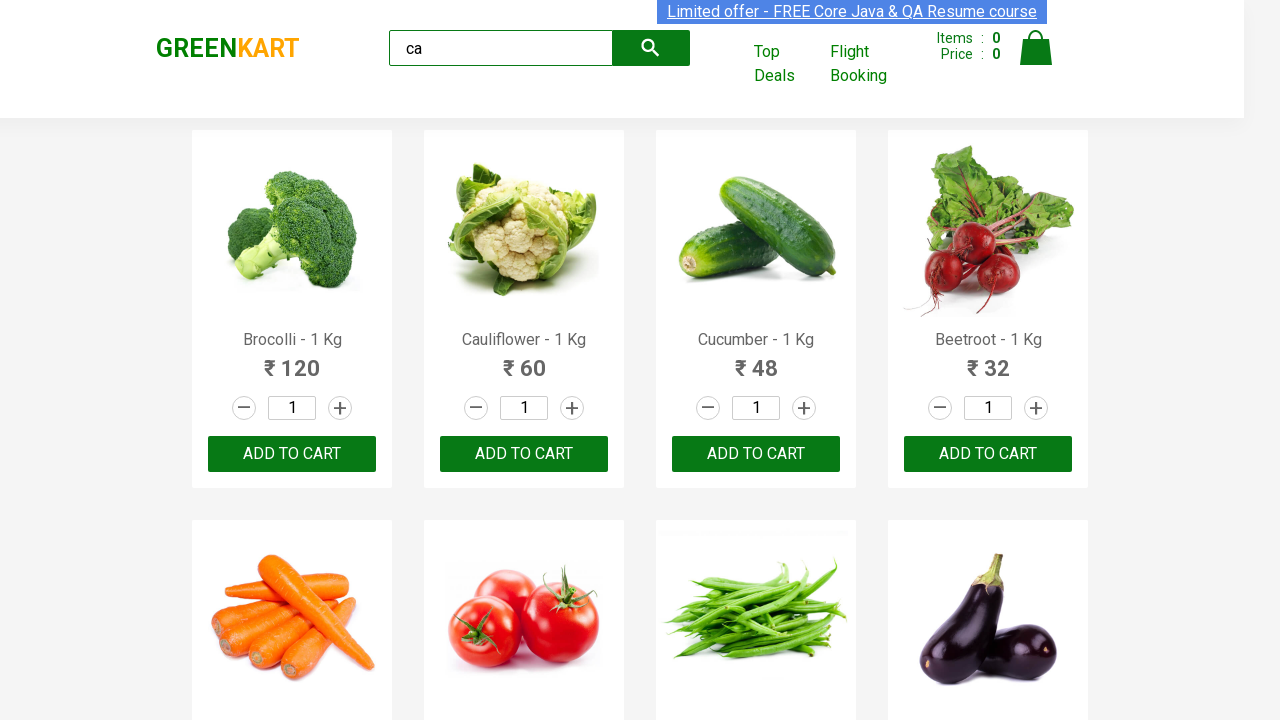

Waited 2 seconds for products to filter
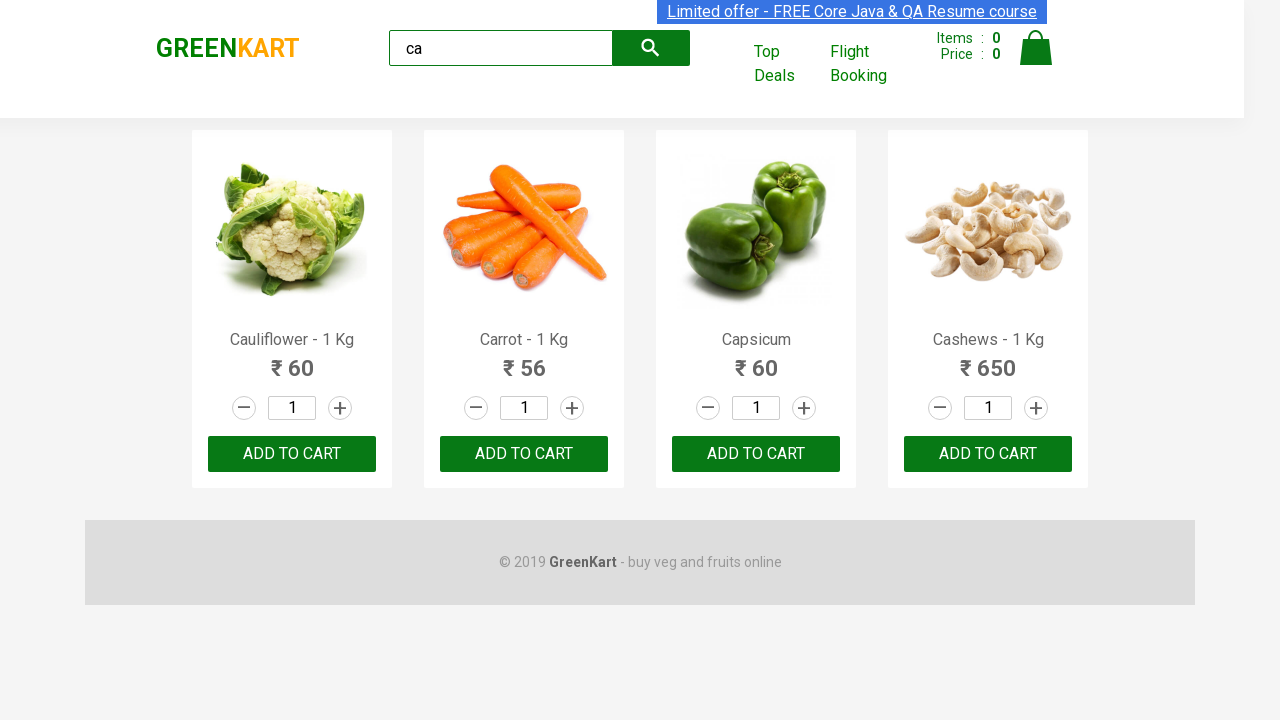

Verified that filtered products are displayed
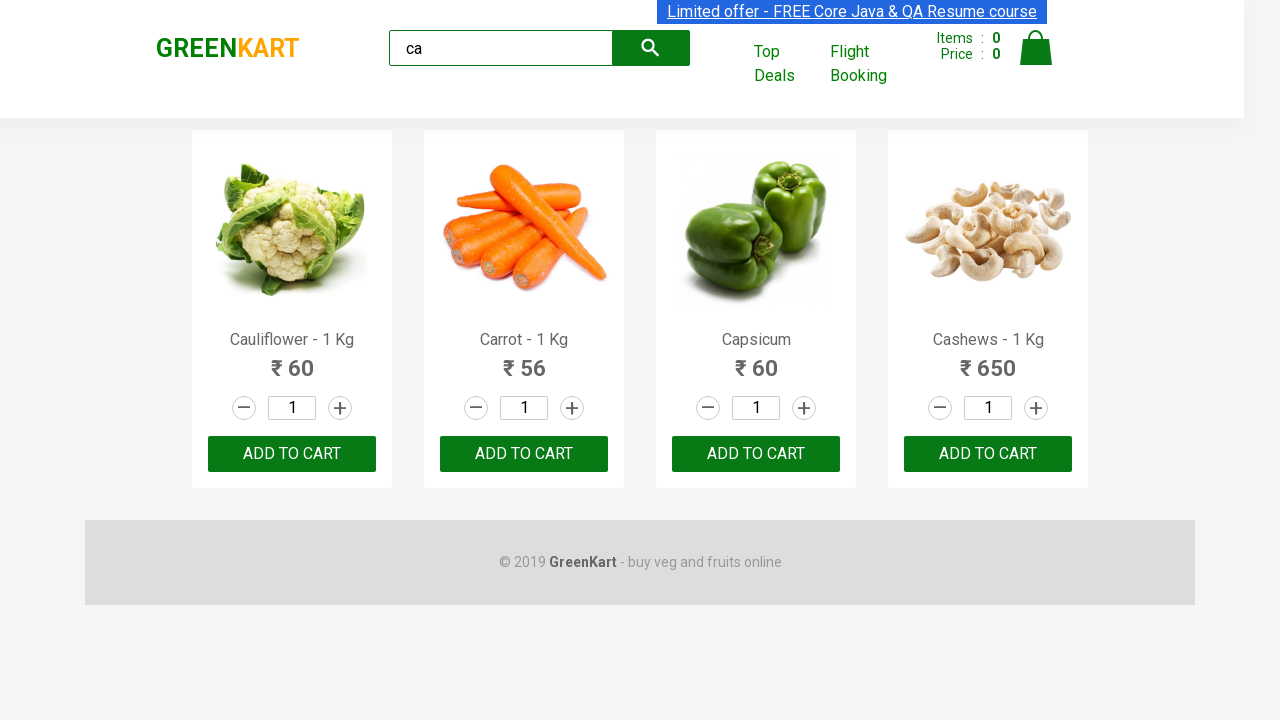

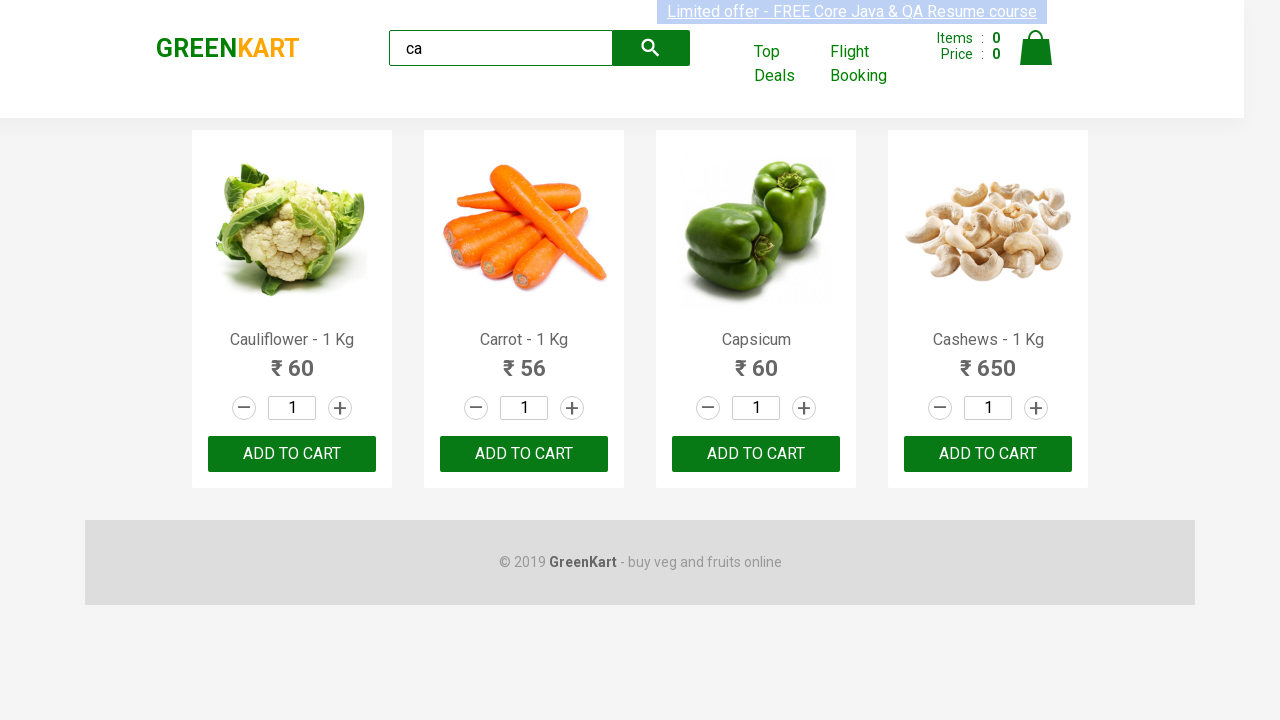